Navigates to DuckDuckGo and verifies the page has loaded by checking the title

Starting URL: https://duckduckgo.com/

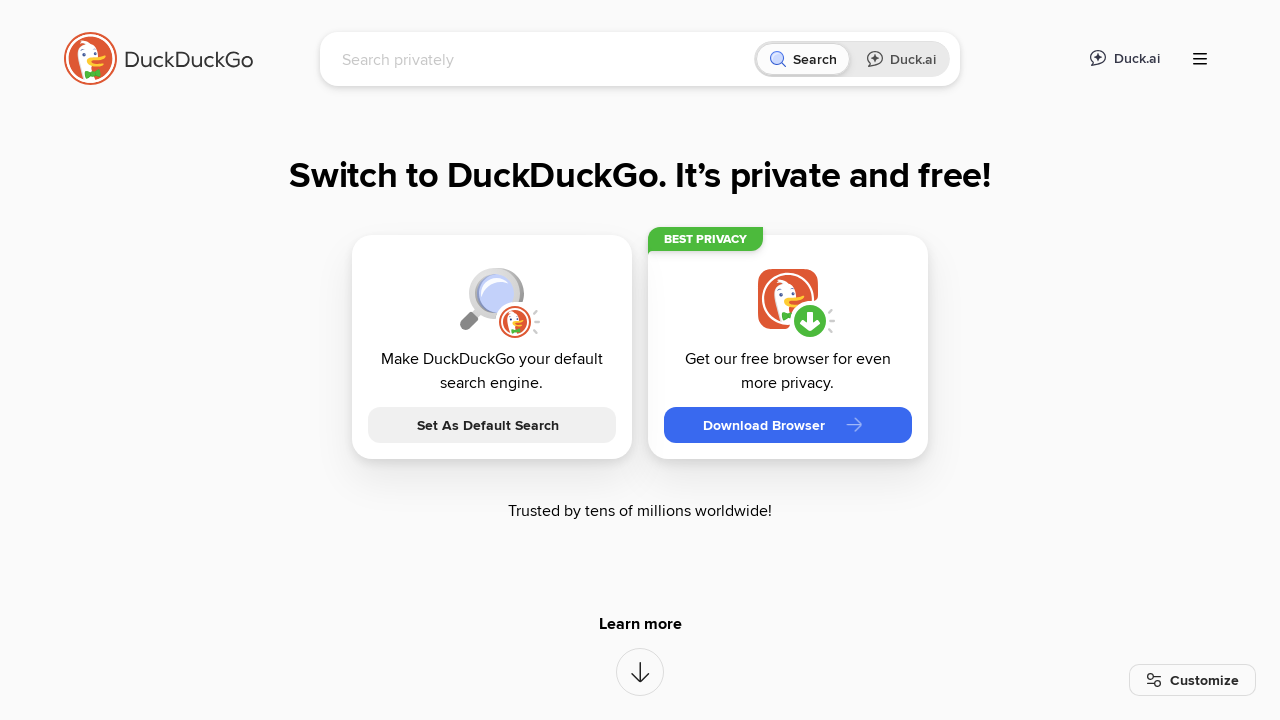

Waited for page to reach domcontentloaded state
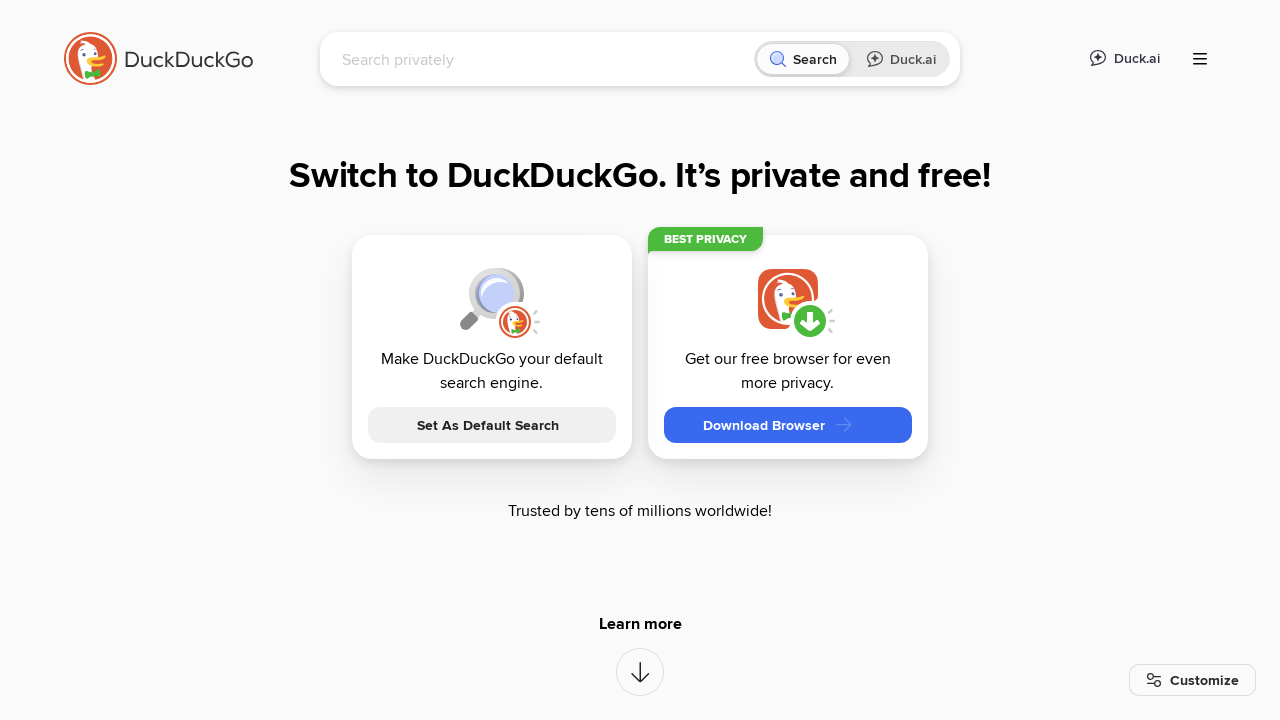

Verified page title contains 'DuckDuckGo'
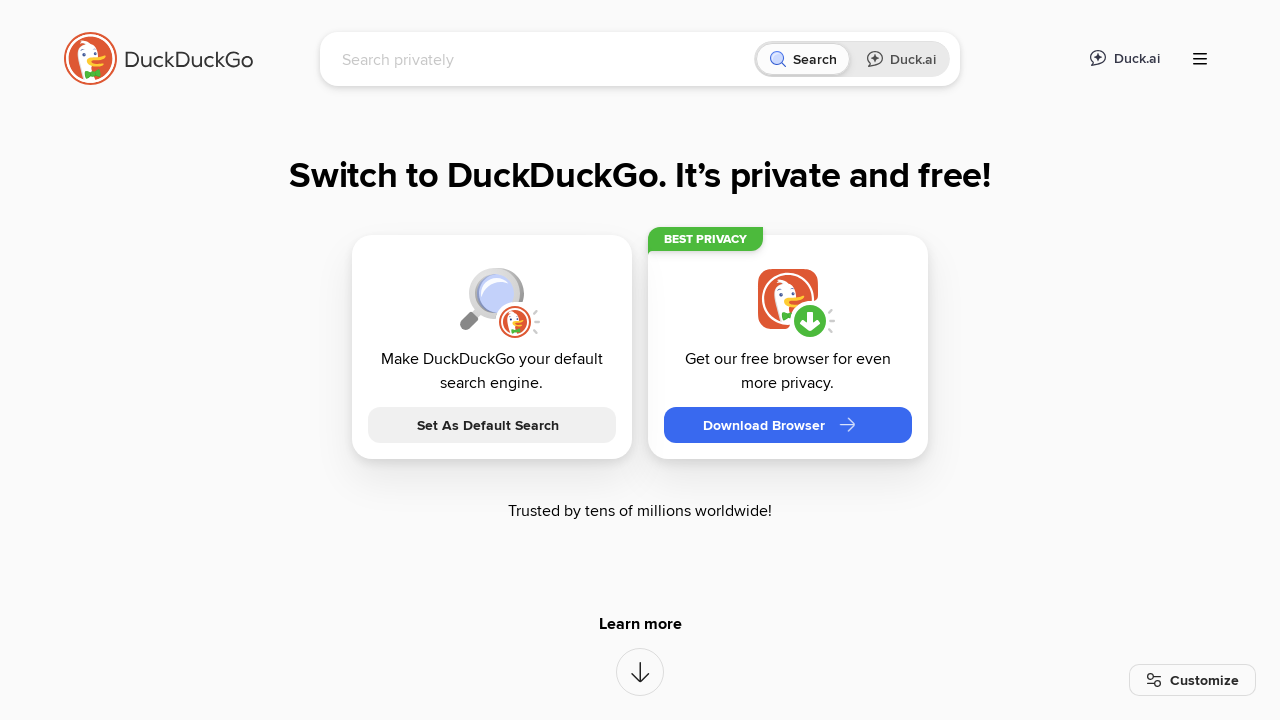

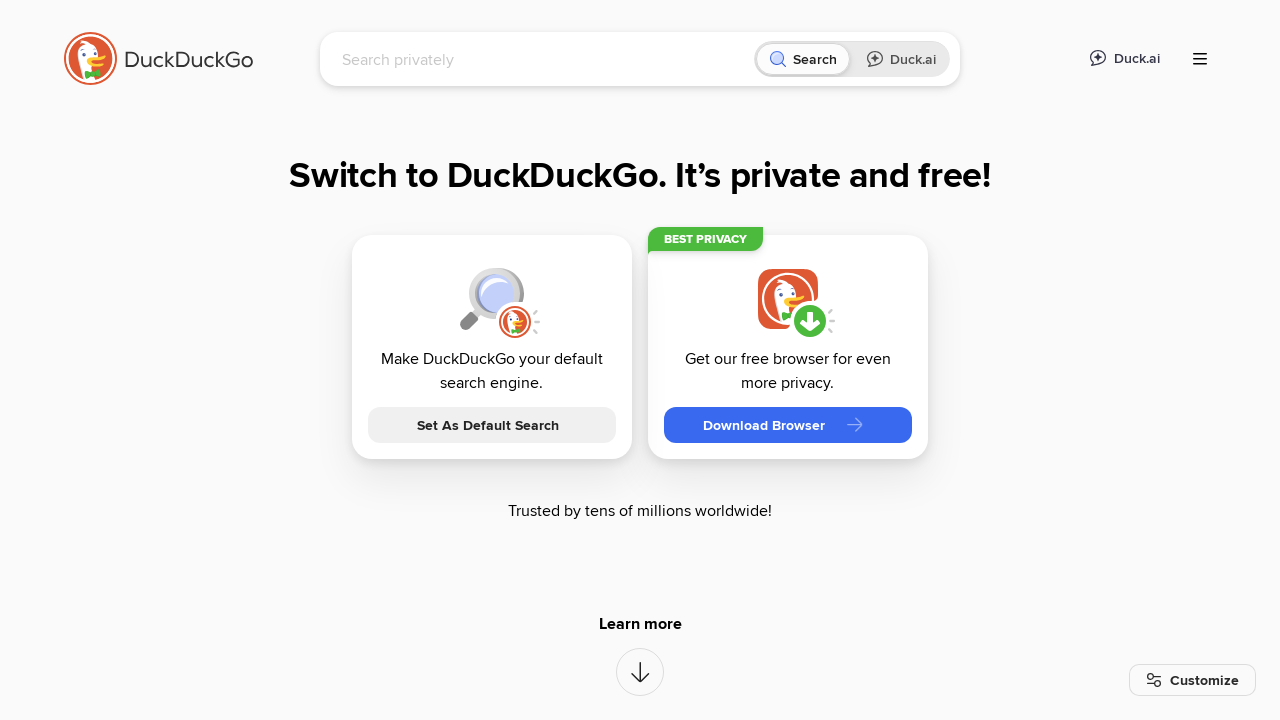